Tests basic browser window operations including minimizing and maximizing the window, and retrieves page title and URL from the Selenium official website.

Starting URL: https://www.selenium.dev/

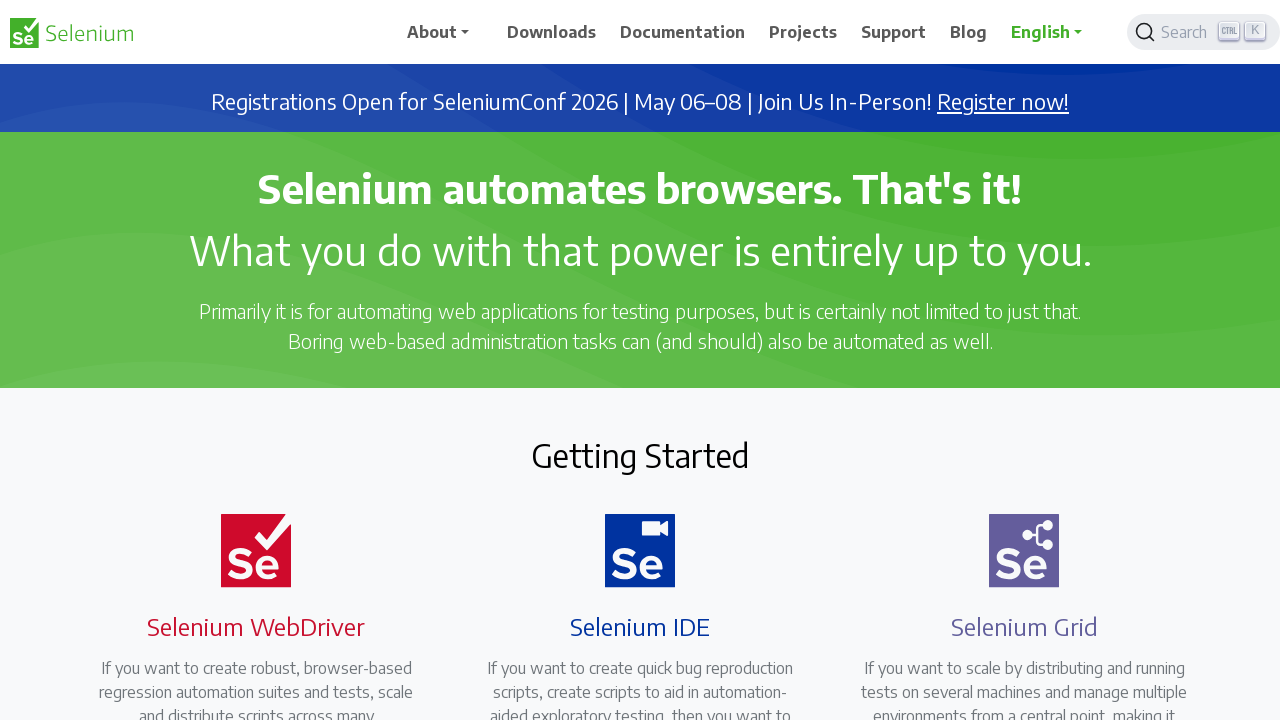

Set viewport to minimal size (100x100) to simulate window minimization
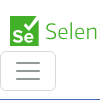

Set viewport to maximum size (1920x1080) to simulate window maximization
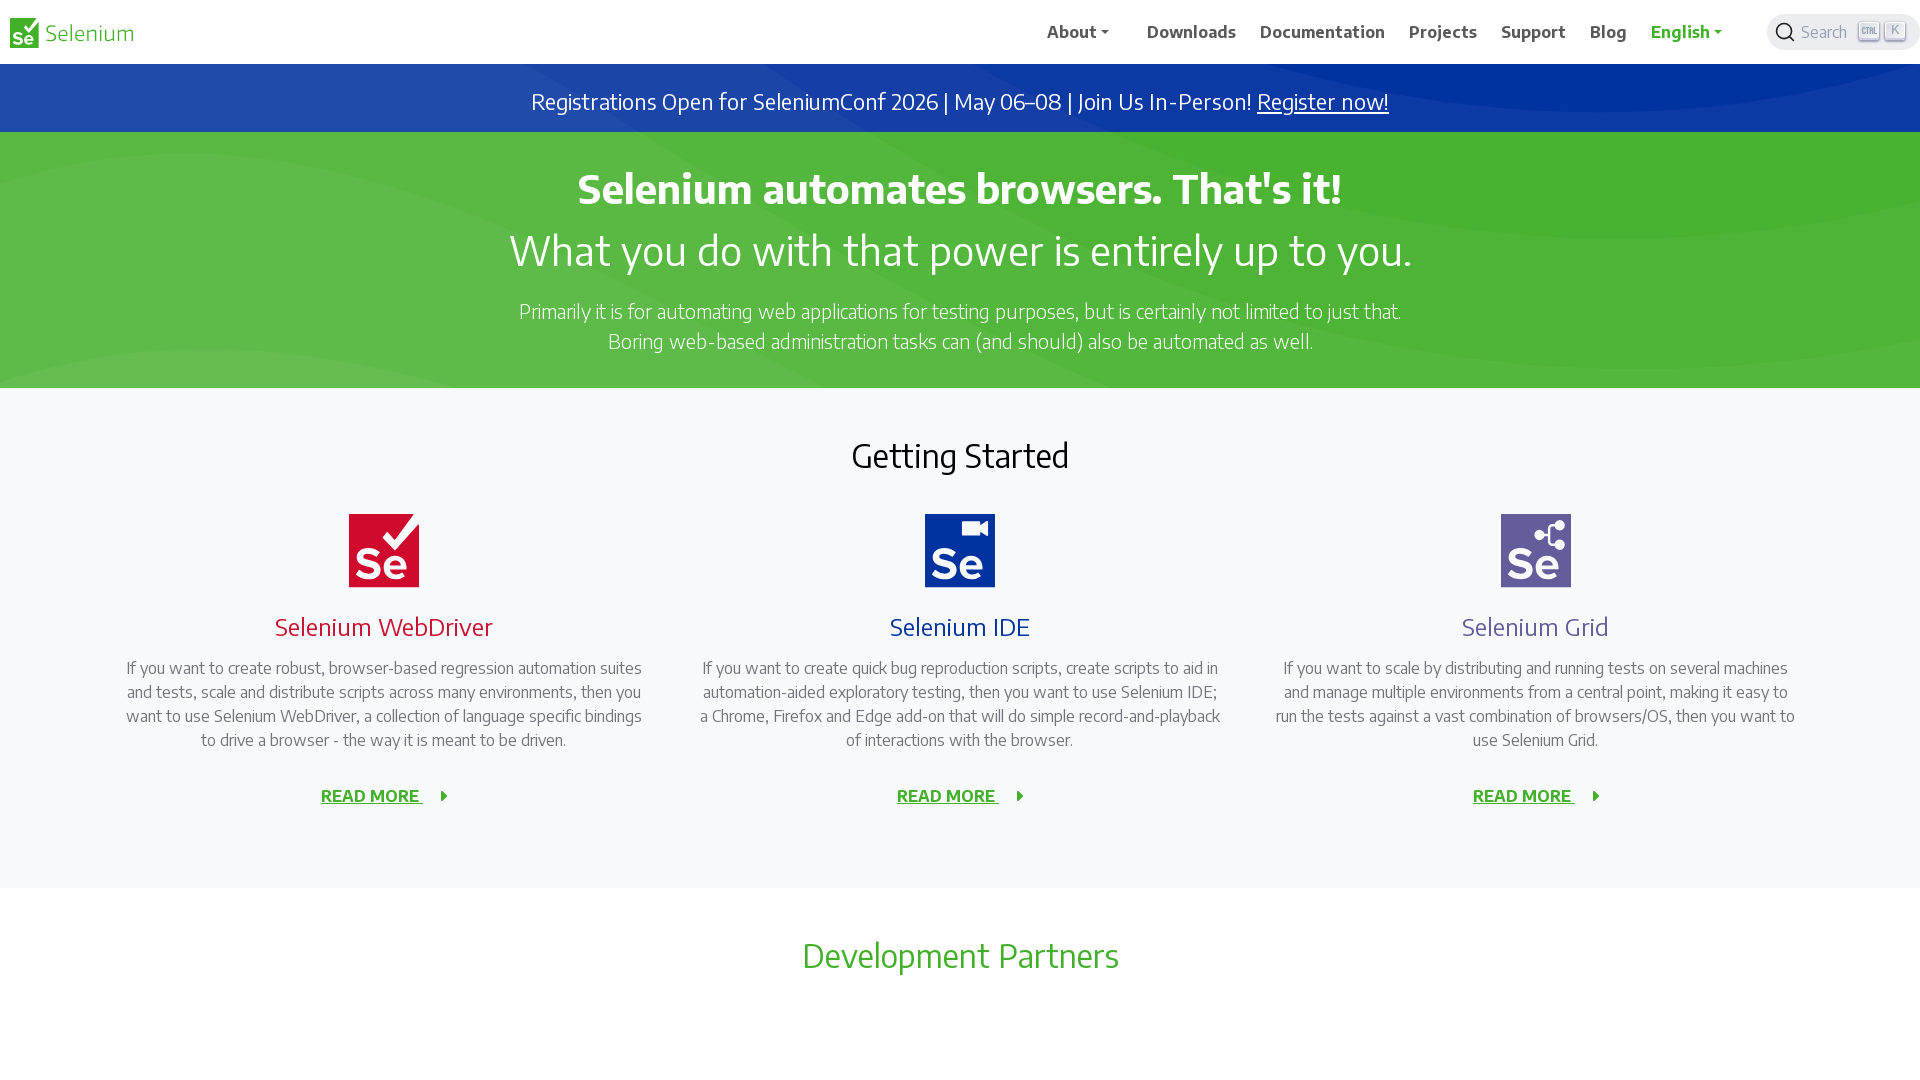

Retrieved page title: Selenium
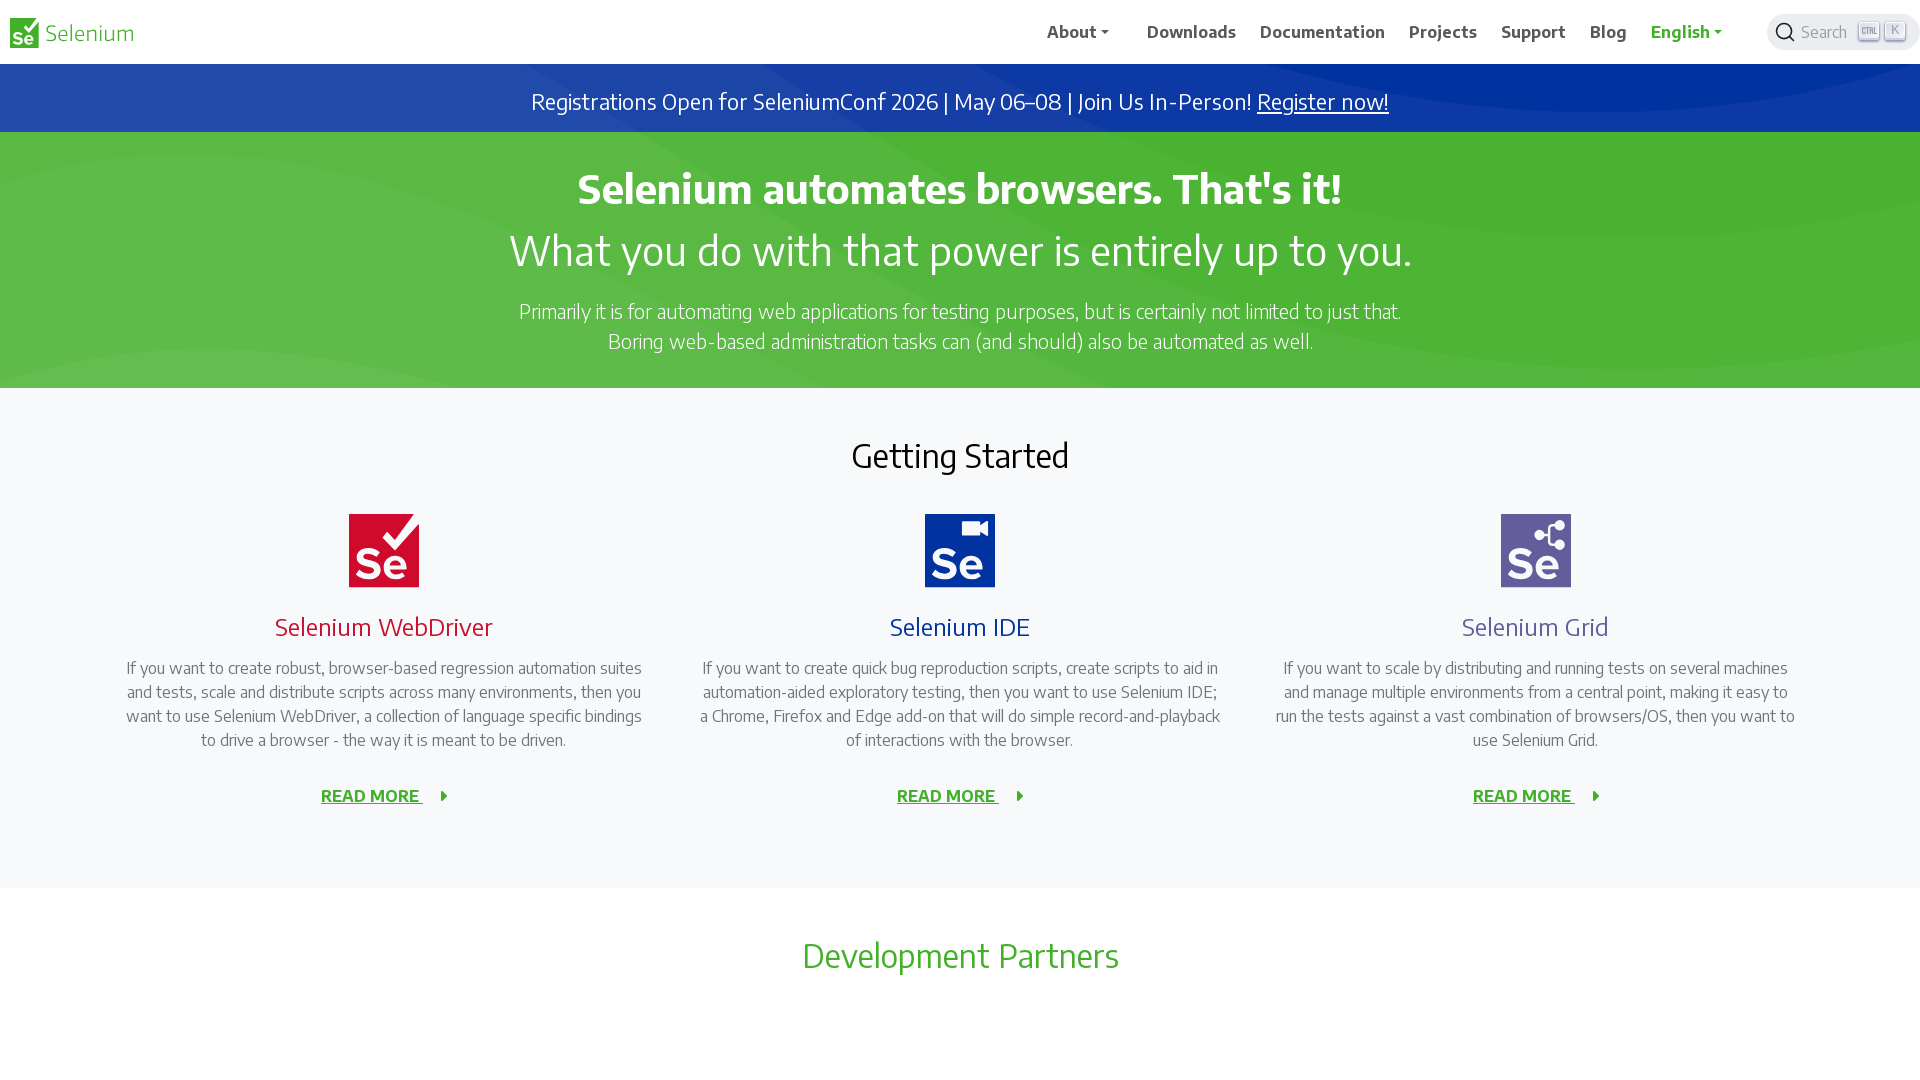

Retrieved current page URL: https://www.selenium.dev/
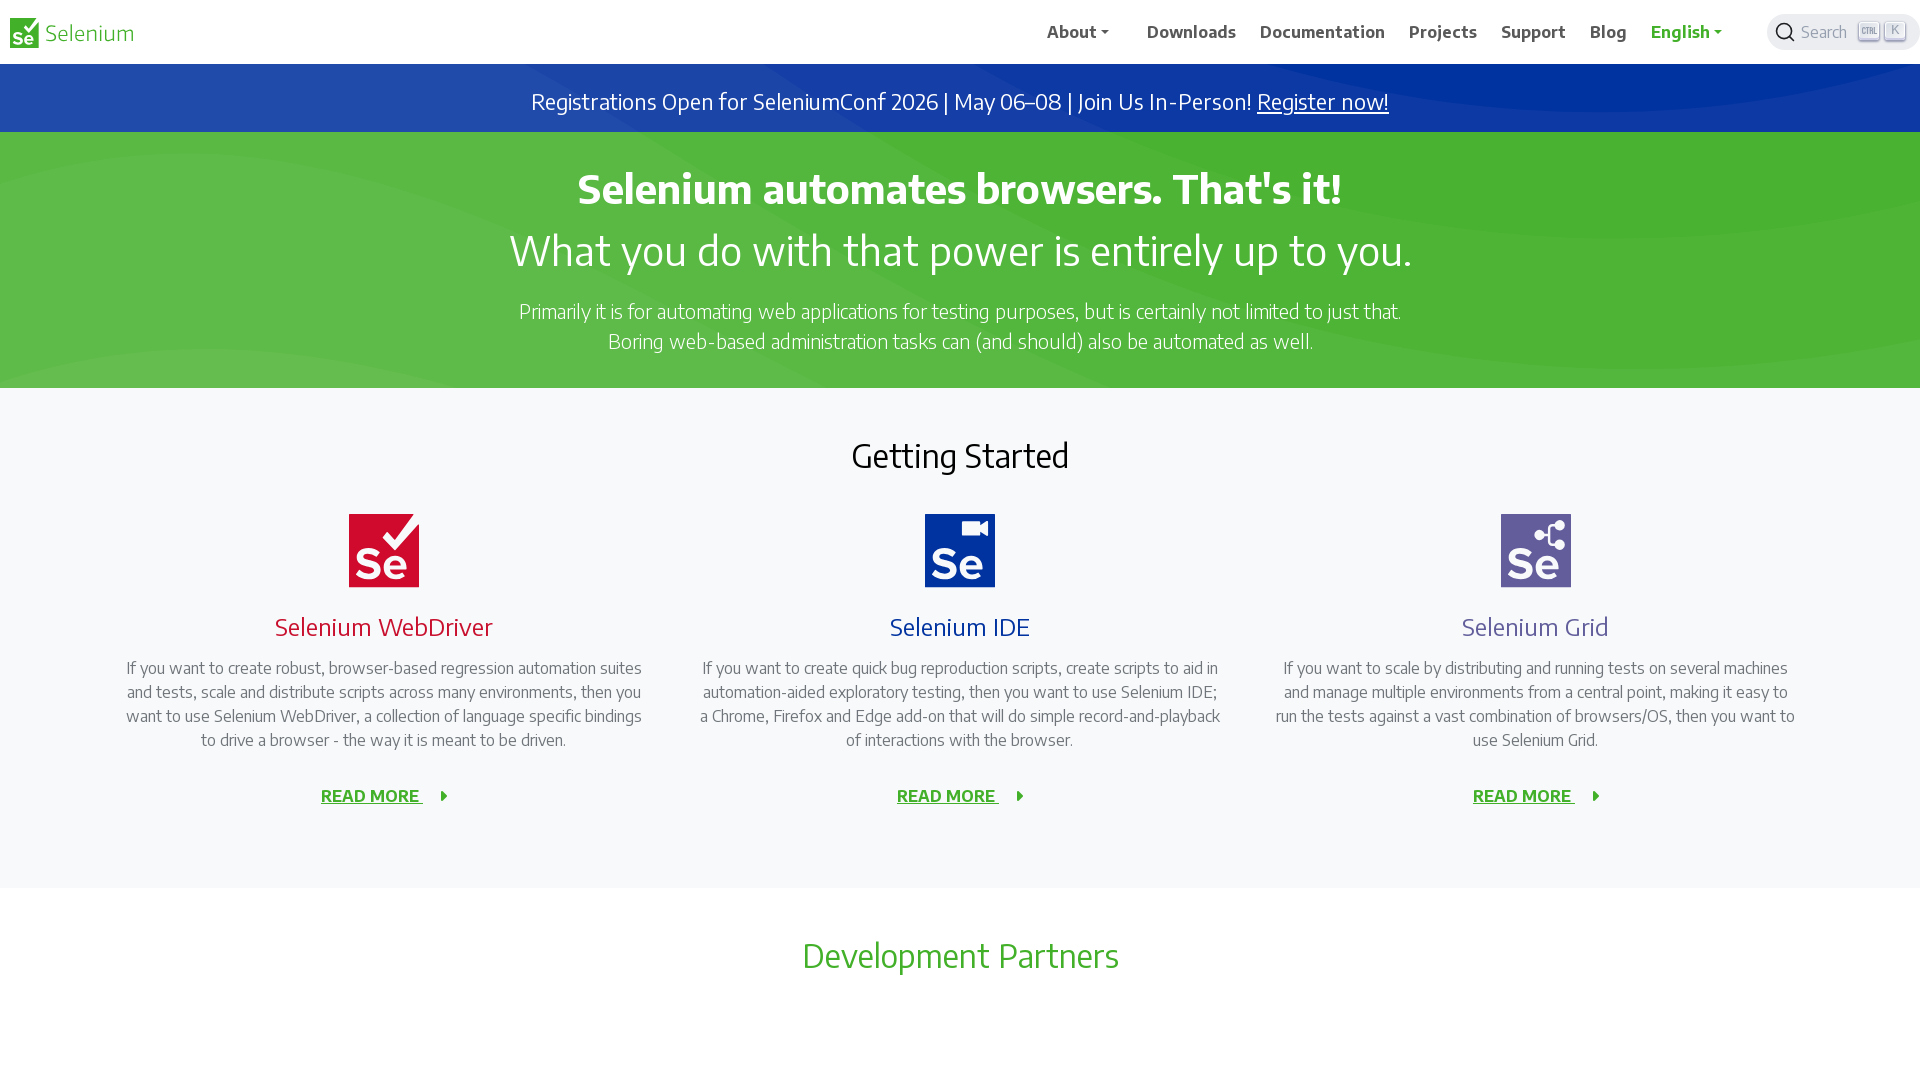

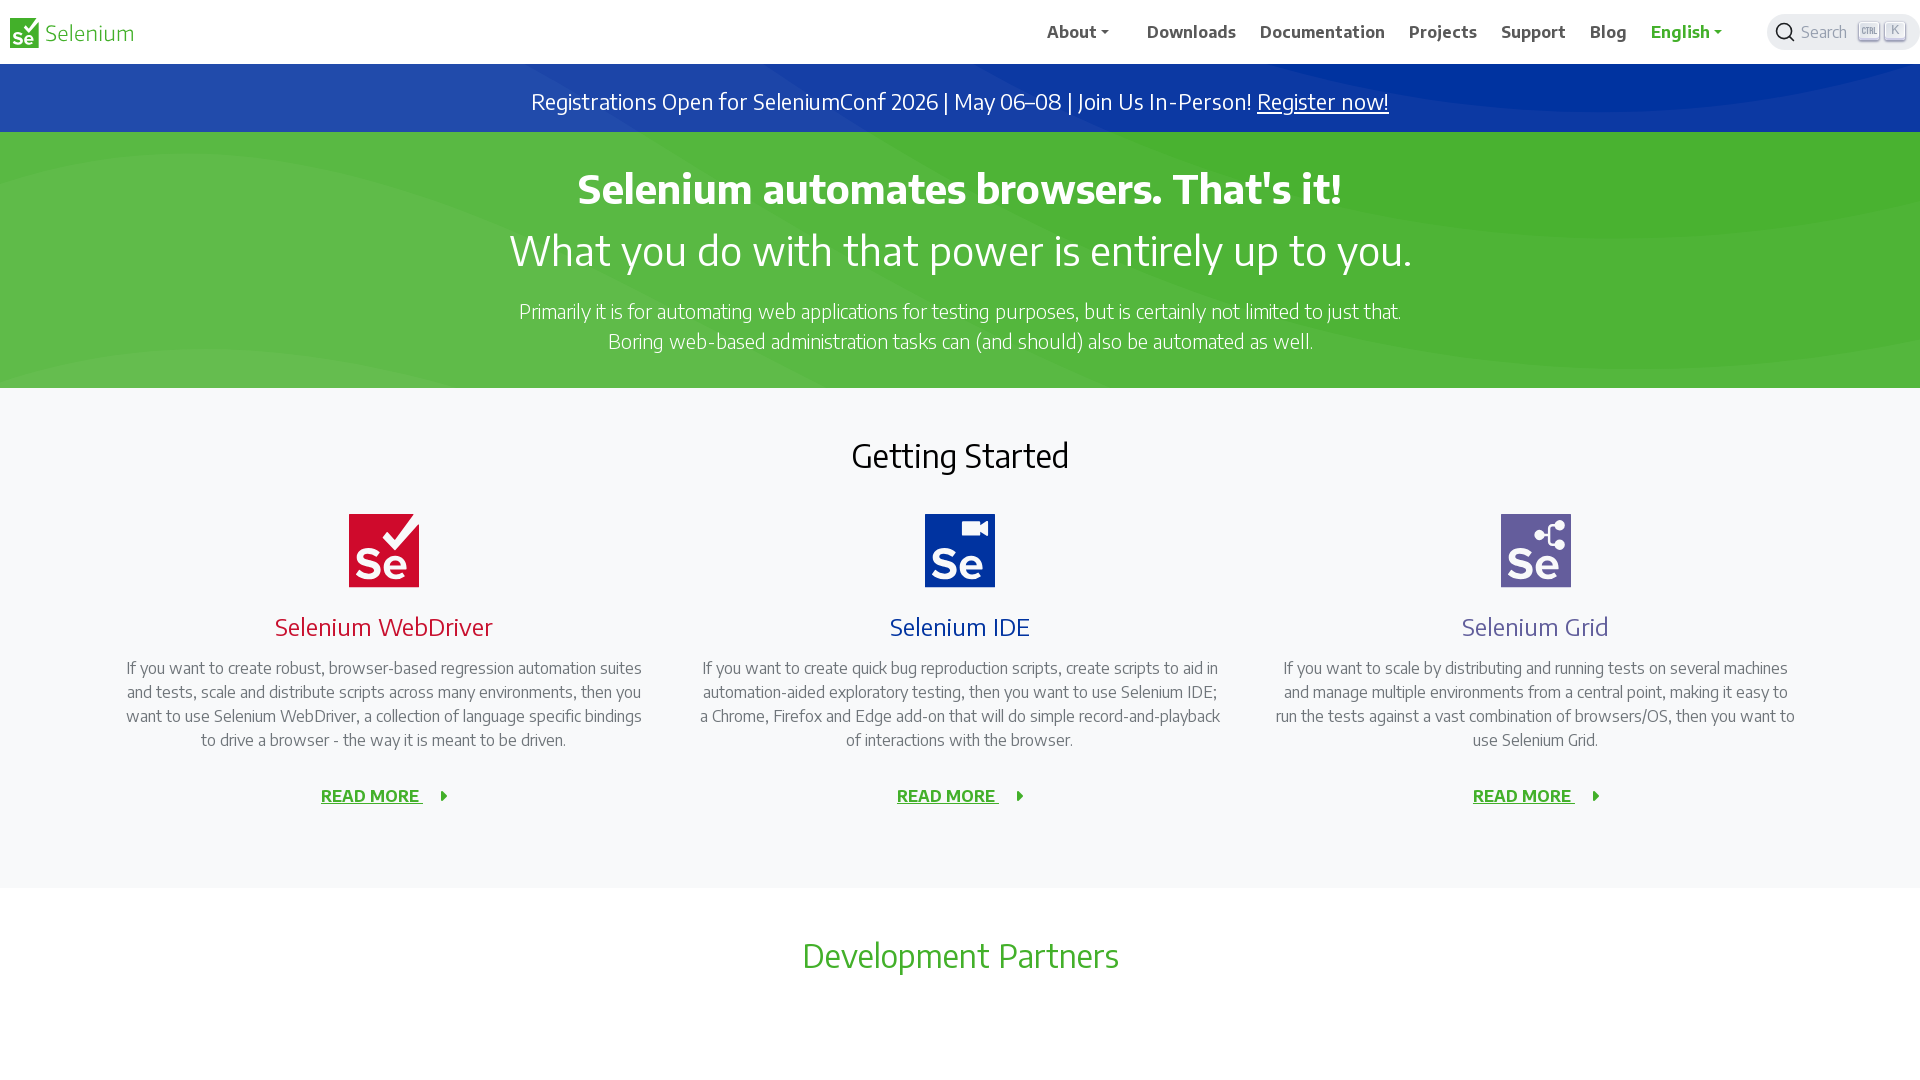